Navigates to the Sortable Data Tables page and verifies the table structure by checking rows, columns, and cell content are accessible.

Starting URL: https://the-internet.herokuapp.com/

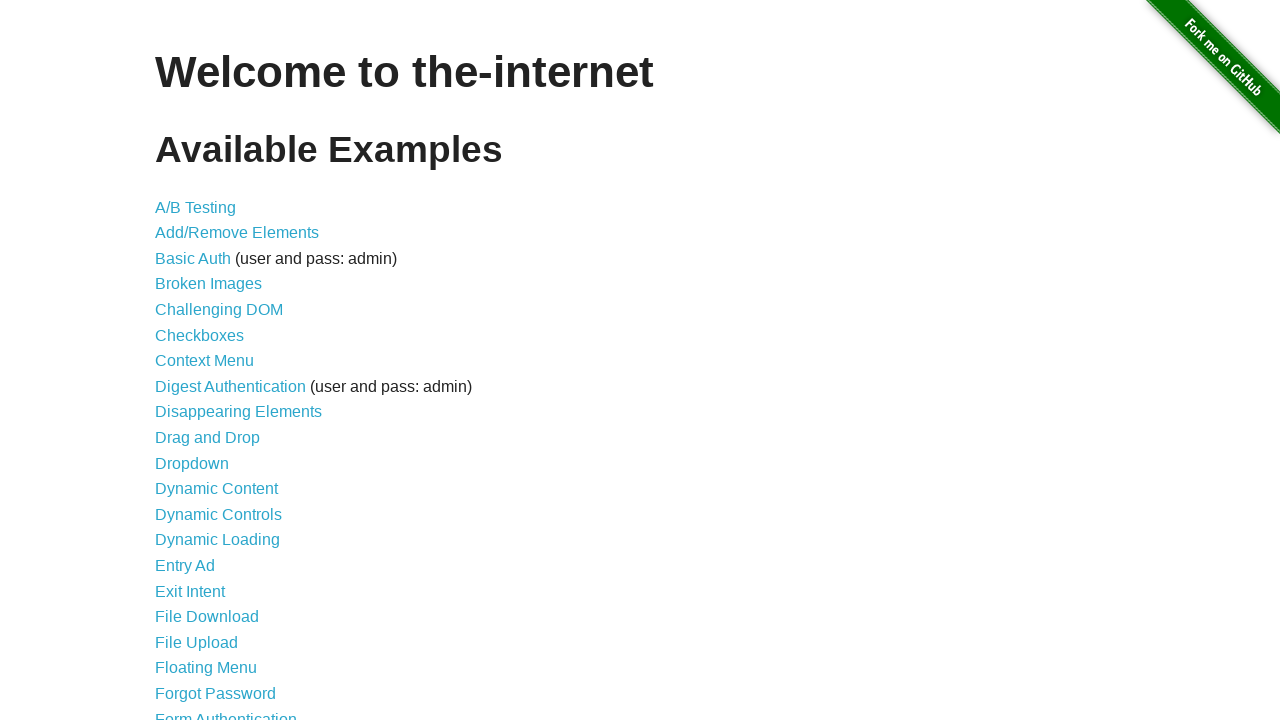

Clicked on 'Sortable Data Tables' link at (230, 574) on text=Sortable Data Tables
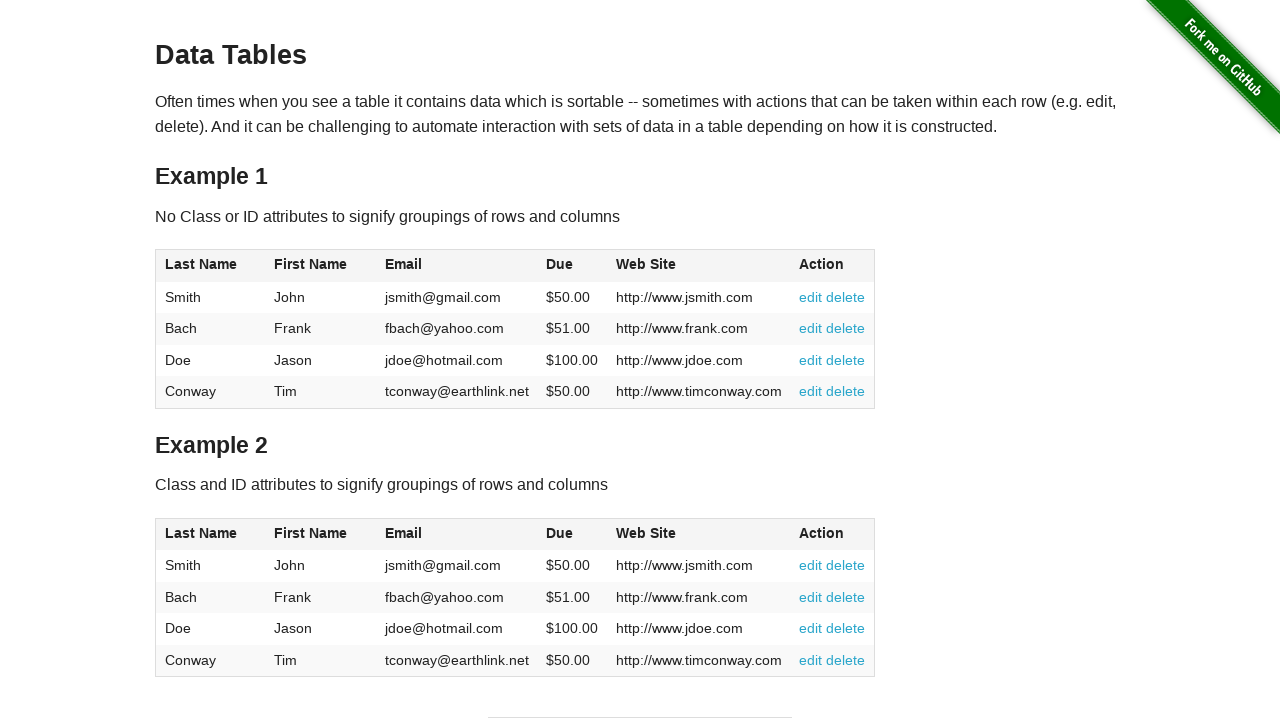

Table with id 'table1' is now visible
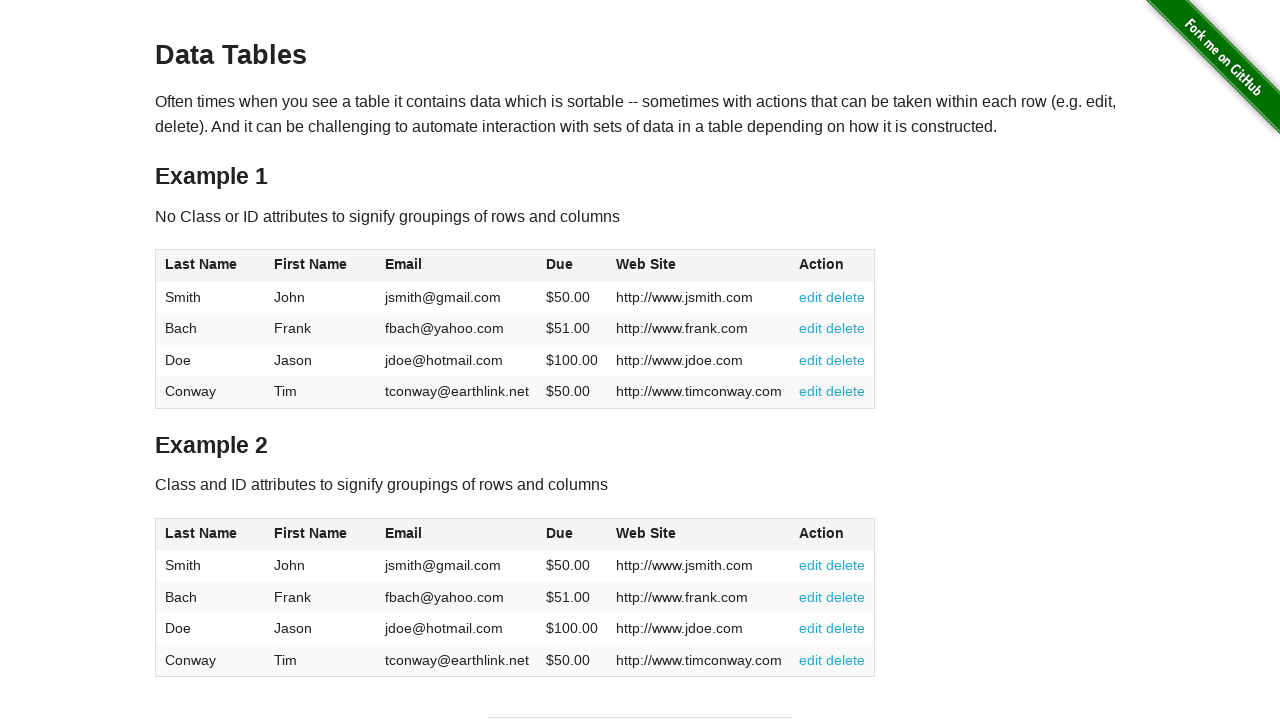

Verified table rows are present in tbody
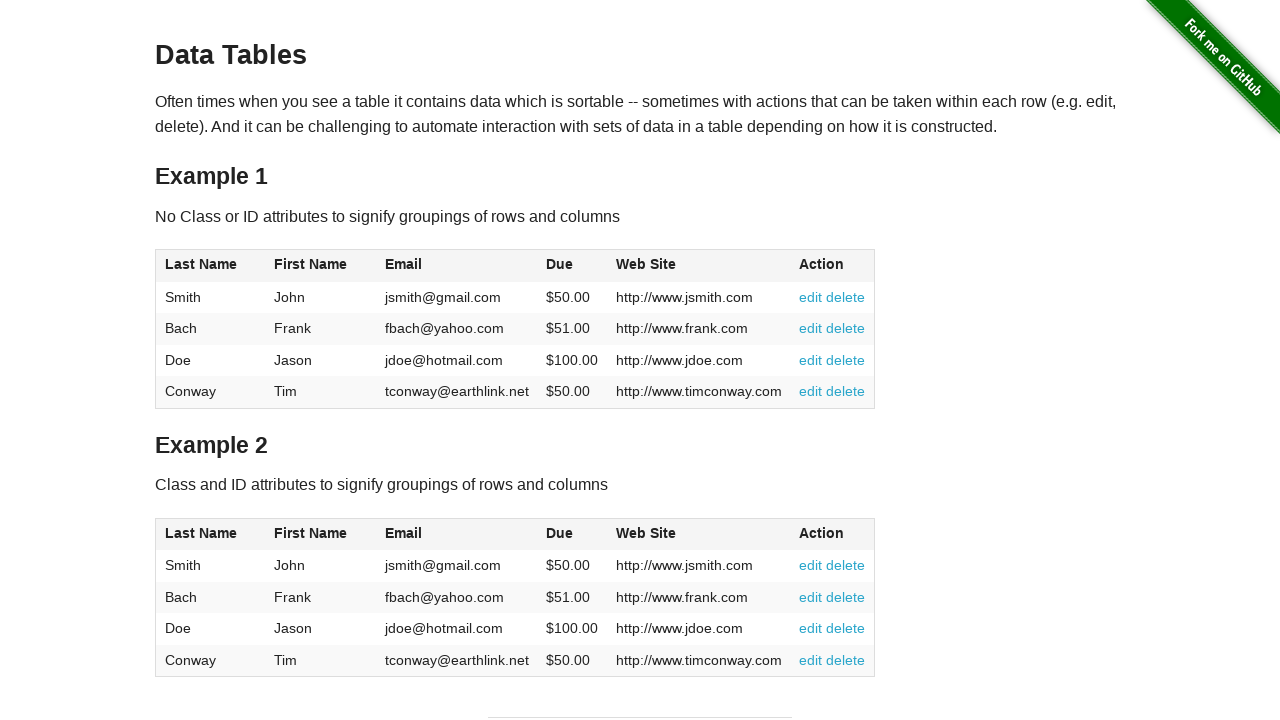

Verified table column headers are present in thead
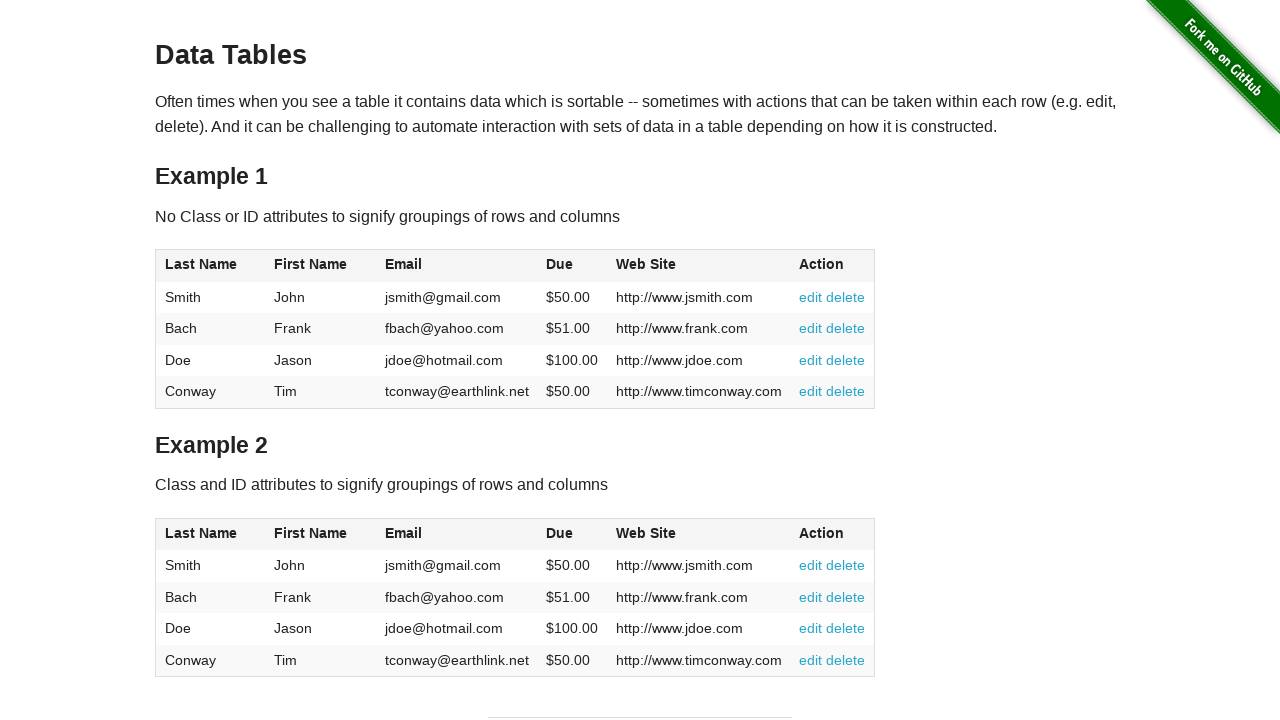

Verified first cell in table is accessible
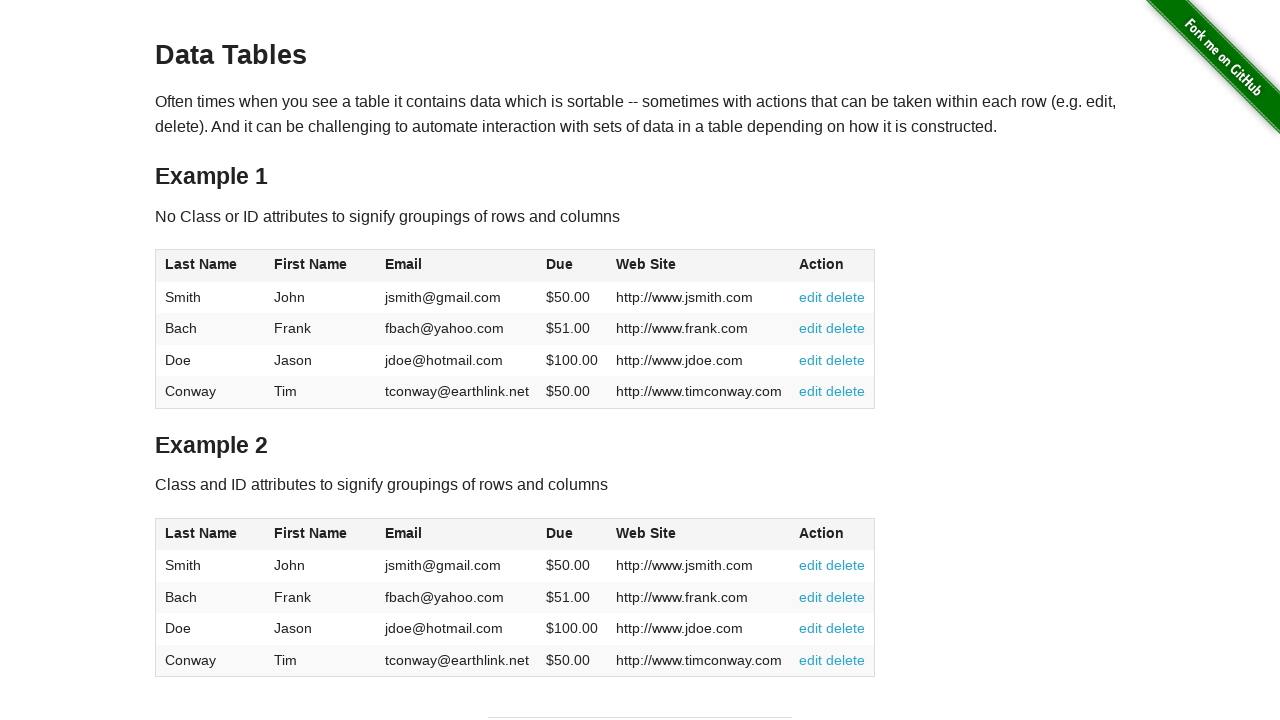

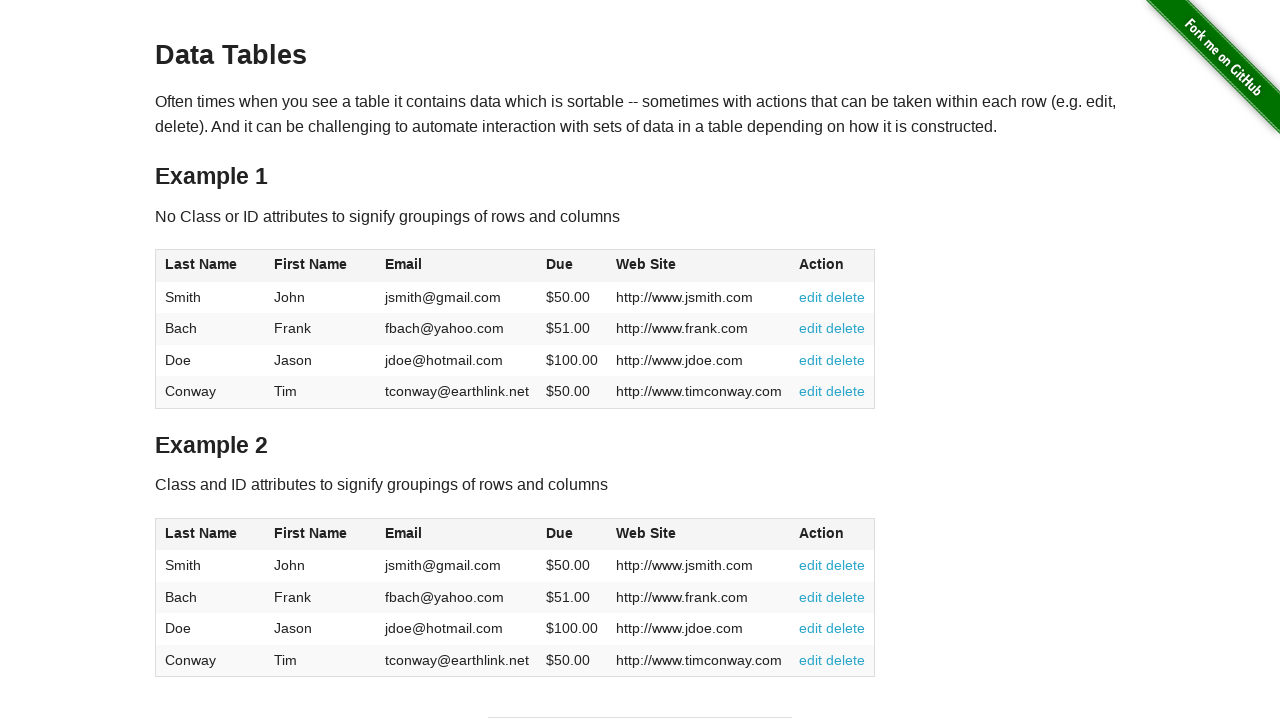